Navigates to YouTube homepage and verifies the page loads successfully by checking the title

Starting URL: https://www.youtube.com/

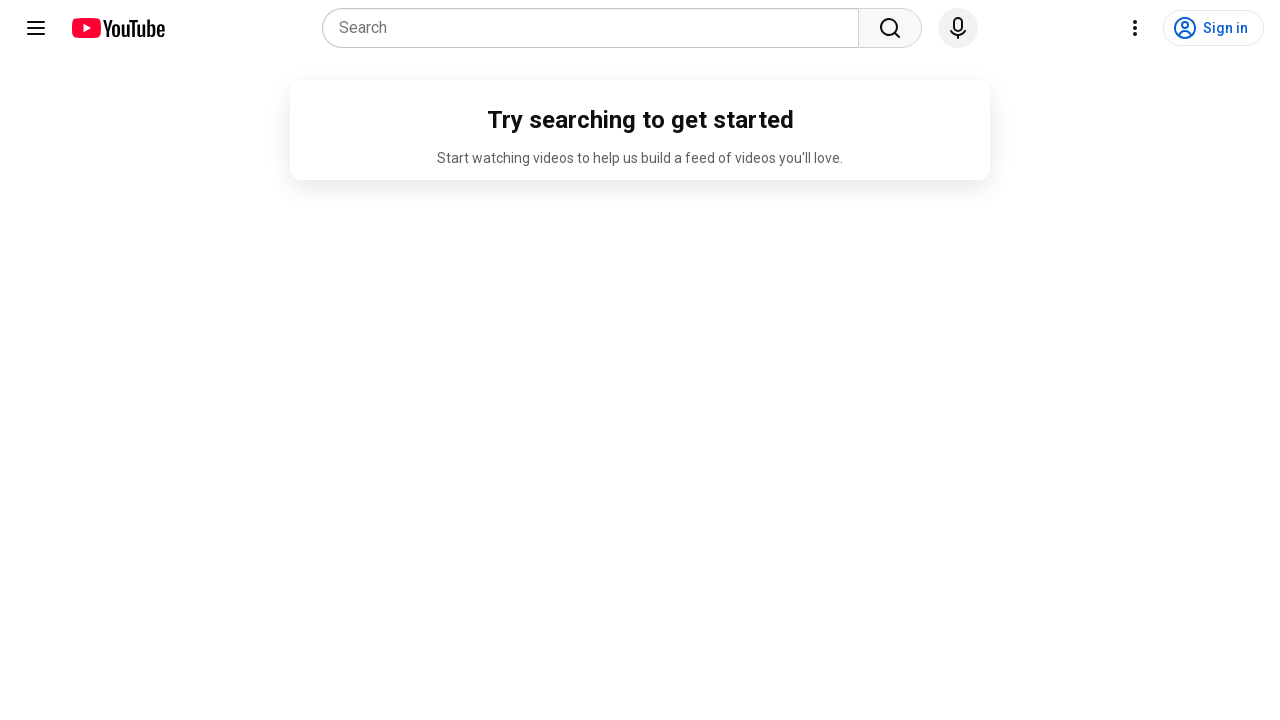

Navigated to YouTube homepage
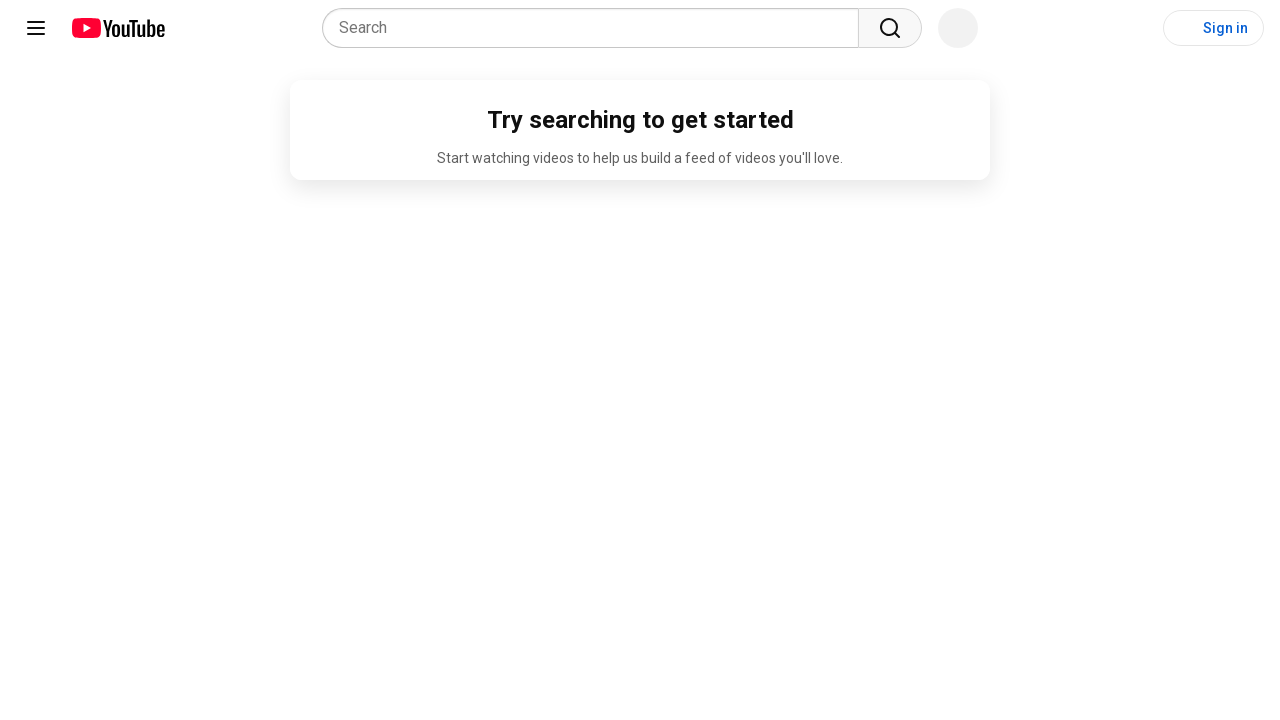

Page DOM content loaded
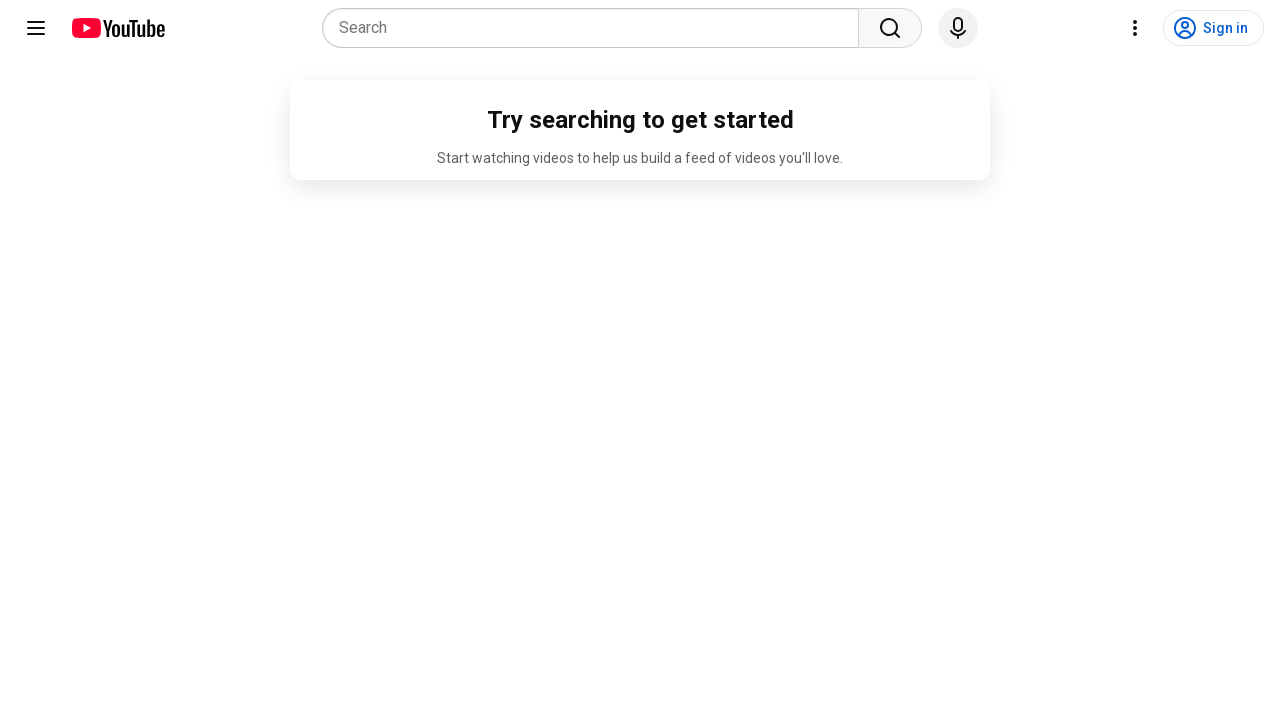

Verified page title contains 'YouTube'
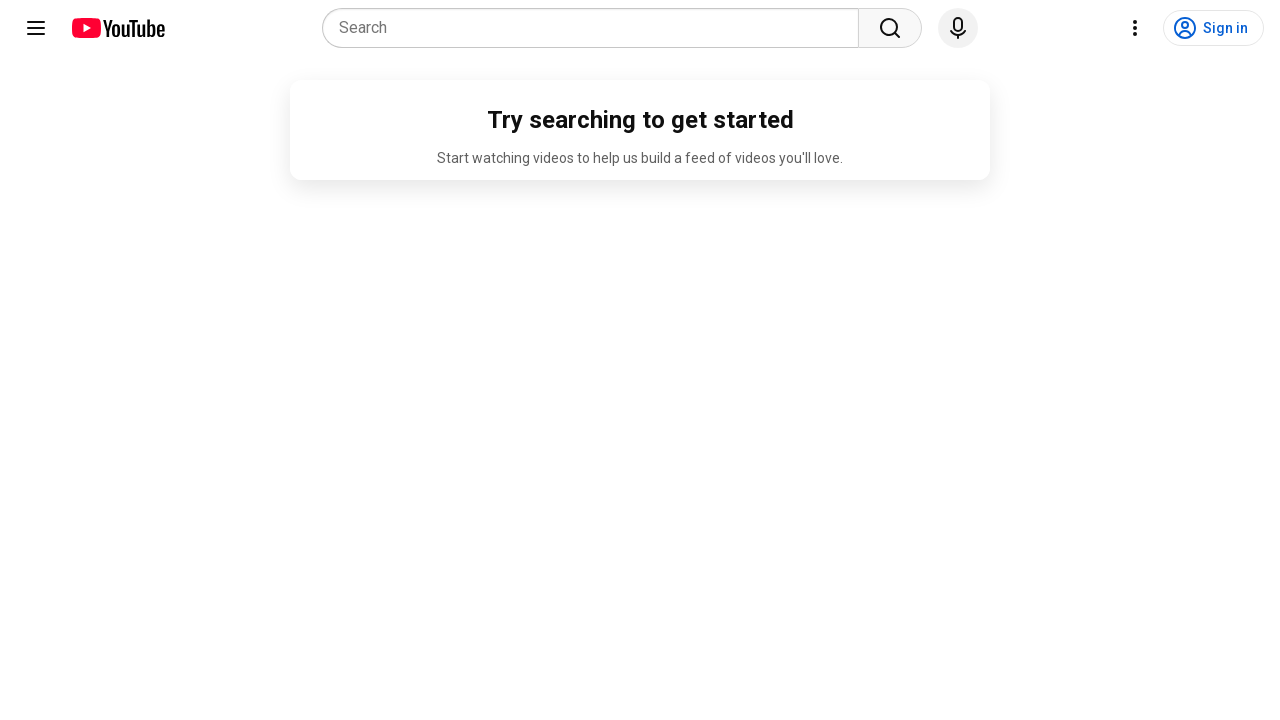

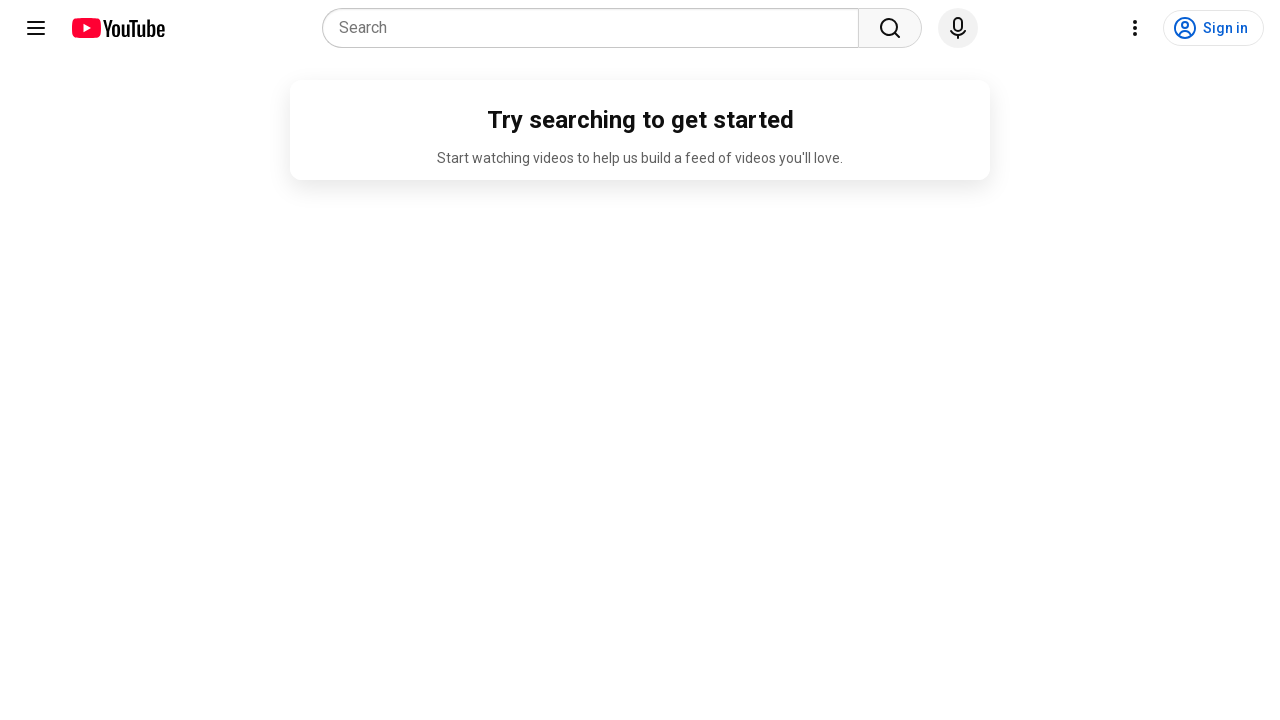